Tests jQuery custom dropdown by selecting different number values from the dropdown menu

Starting URL: http://jqueryui.com/resources/demos/selectmenu/default.html

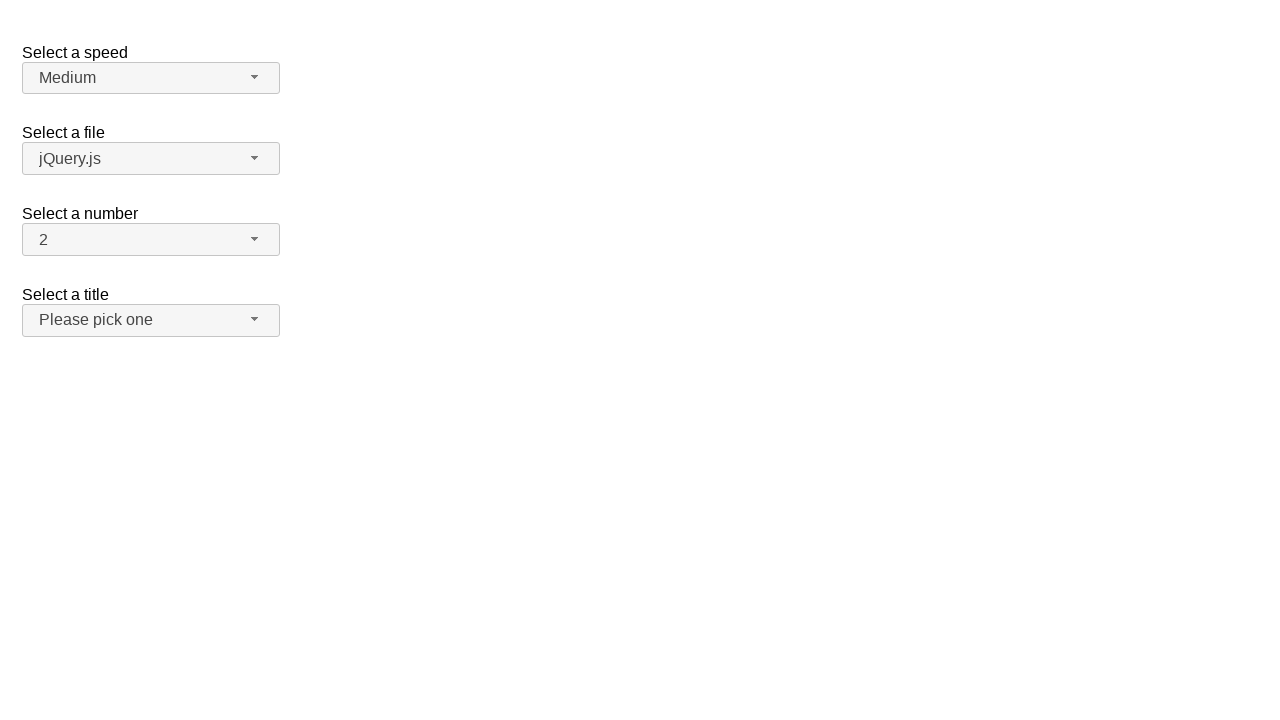

Clicked number dropdown button to open menu at (255, 239) on span#number-button > span.ui-selectmenu-icon
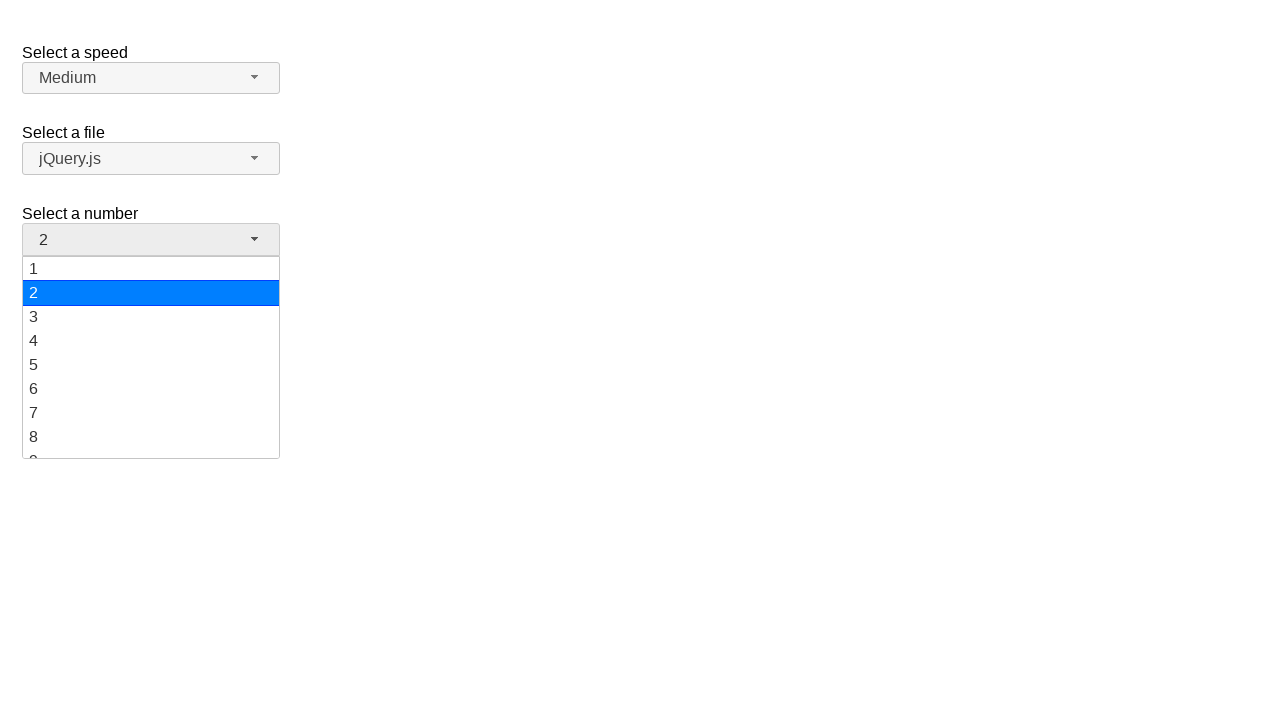

Selected option '5' from number dropdown at (151, 365) on xpath=//ul[@id='number-menu']//div[text()='5']
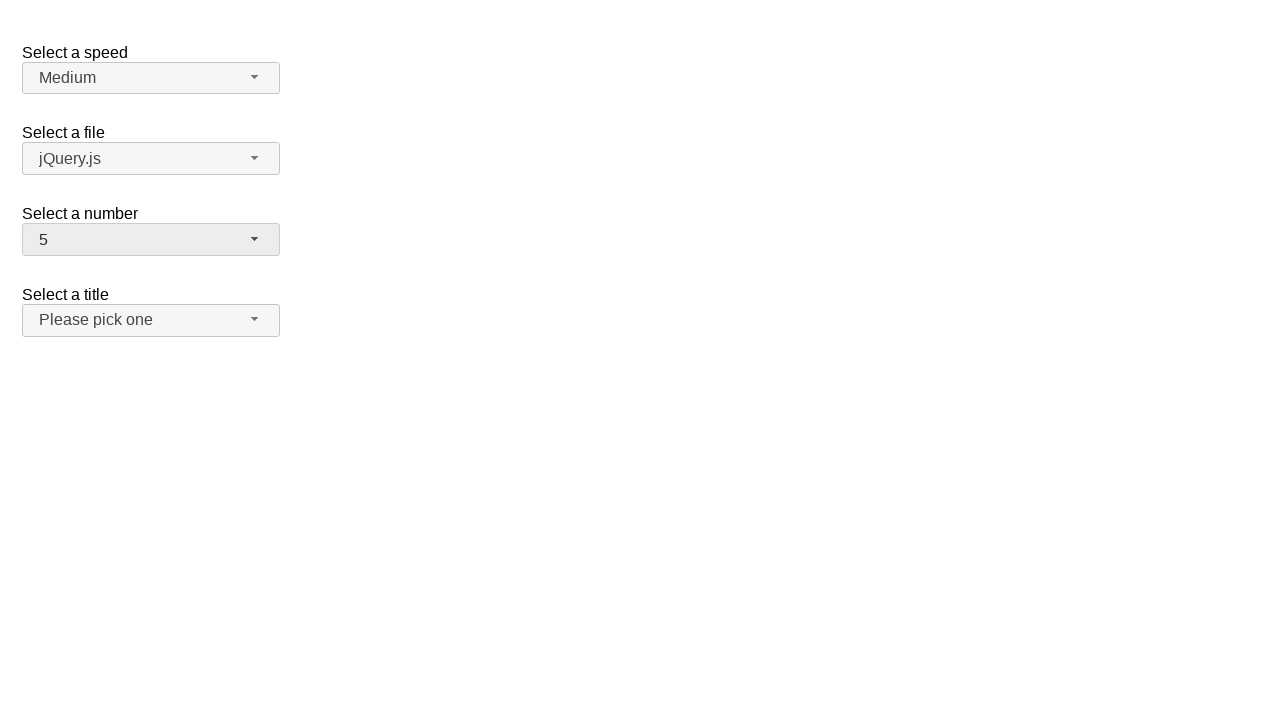

Clicked number dropdown button to open menu at (255, 239) on span#number-button > span.ui-selectmenu-icon
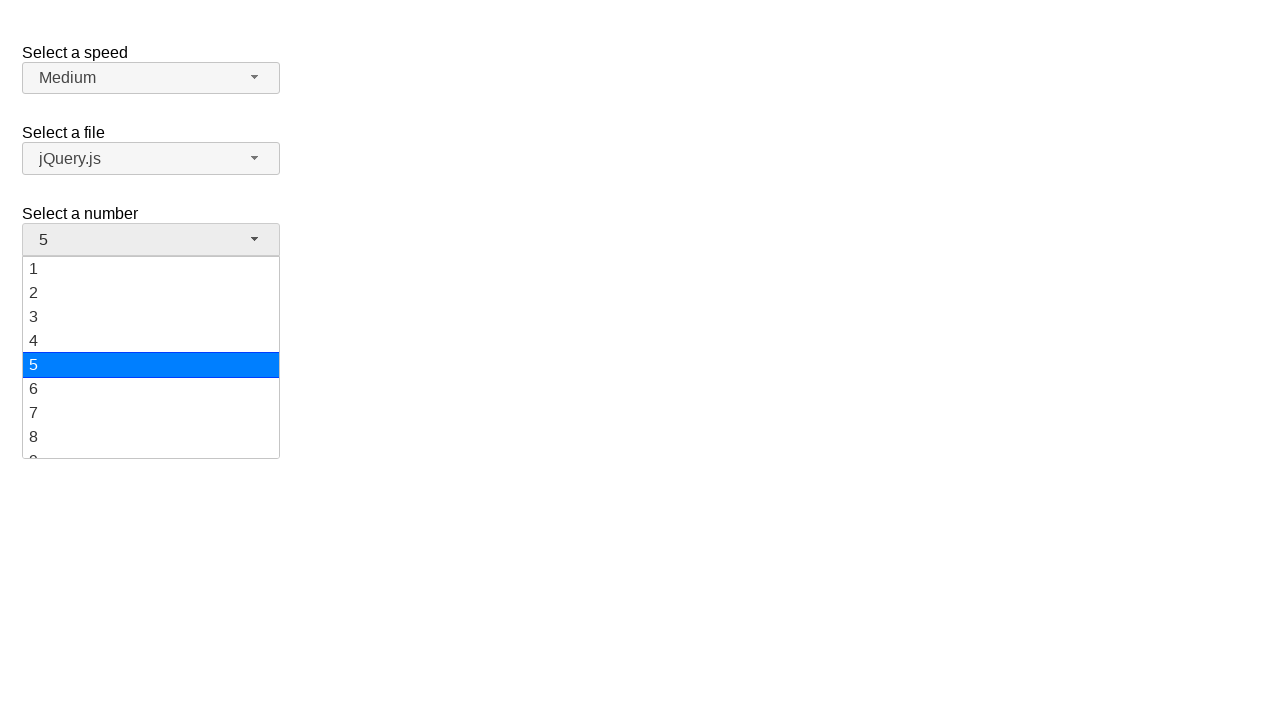

Selected option '19' from number dropdown at (151, 445) on xpath=//ul[@id='number-menu']//div[text()='19']
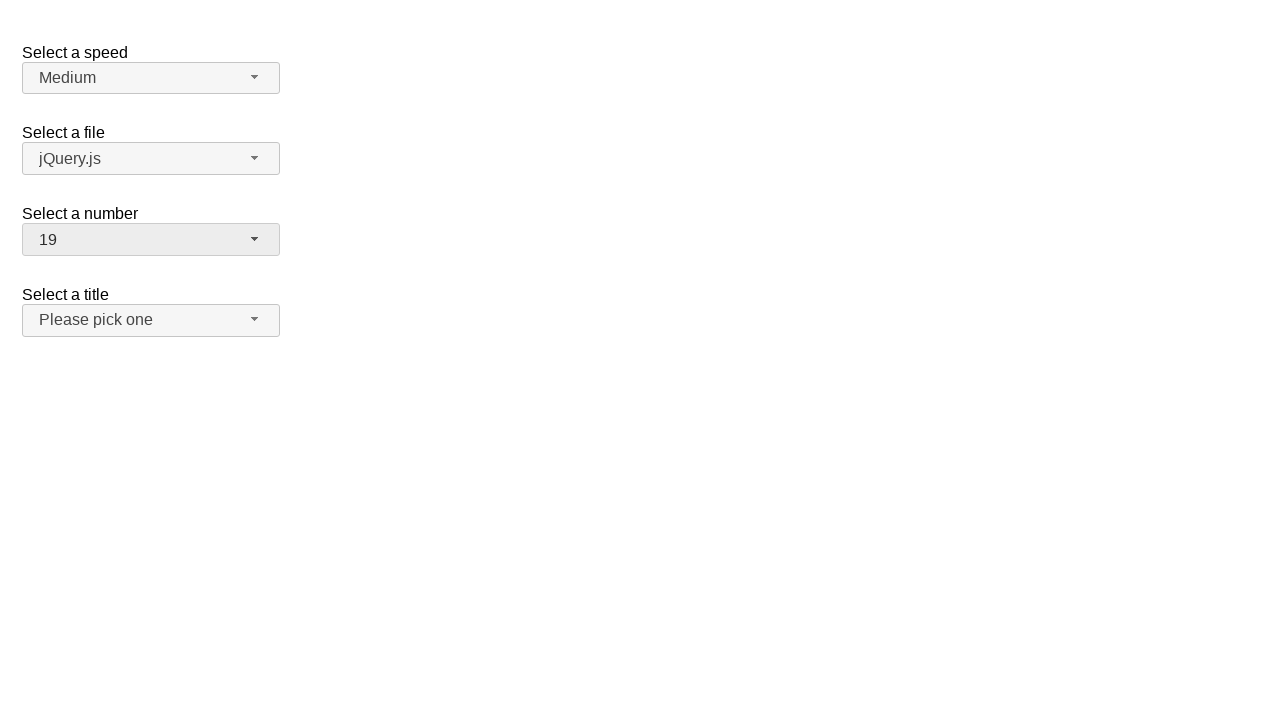

Clicked number dropdown button to open menu at (255, 239) on span#number-button > span.ui-selectmenu-icon
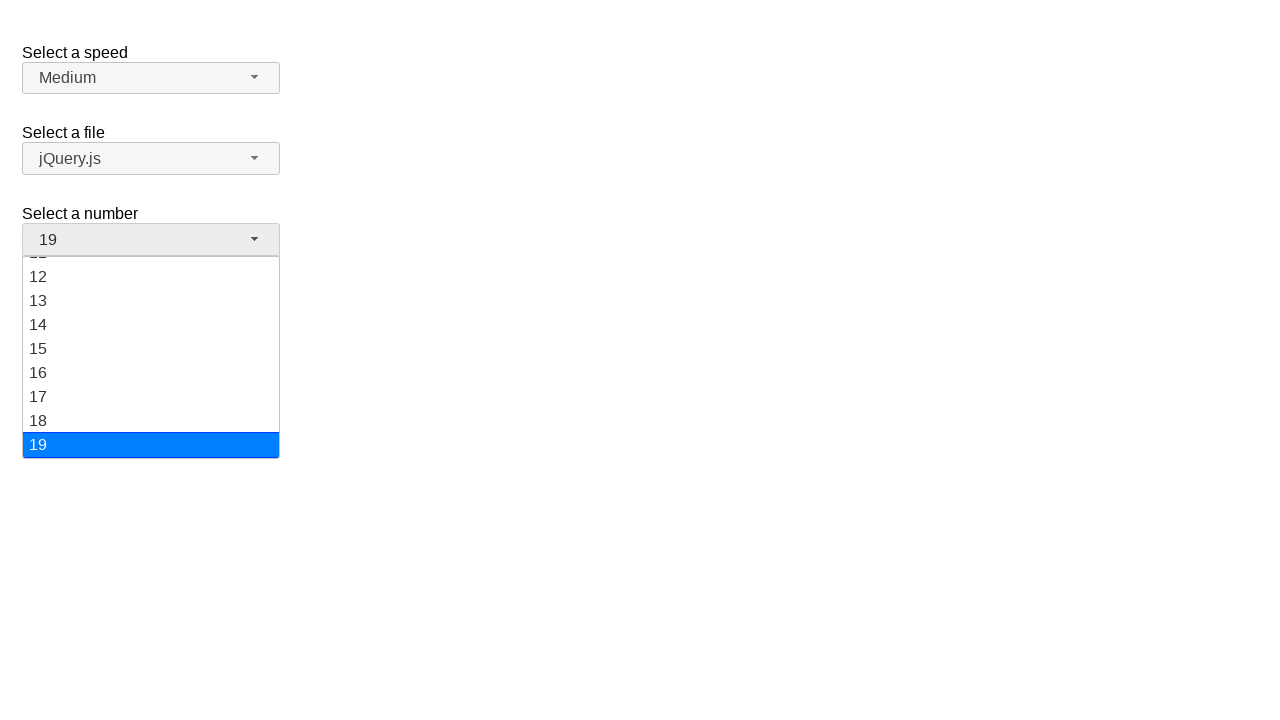

Selected option '3' from number dropdown at (151, 317) on xpath=//ul[@id='number-menu']//div[text()='3']
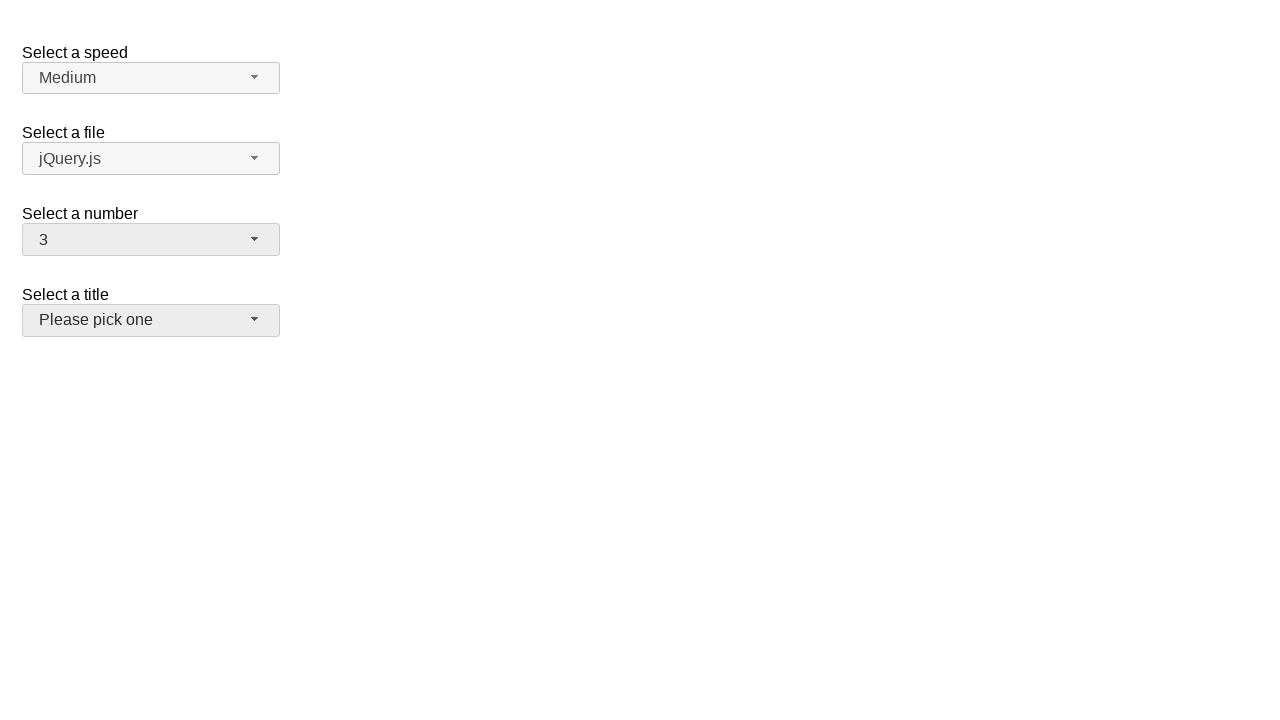

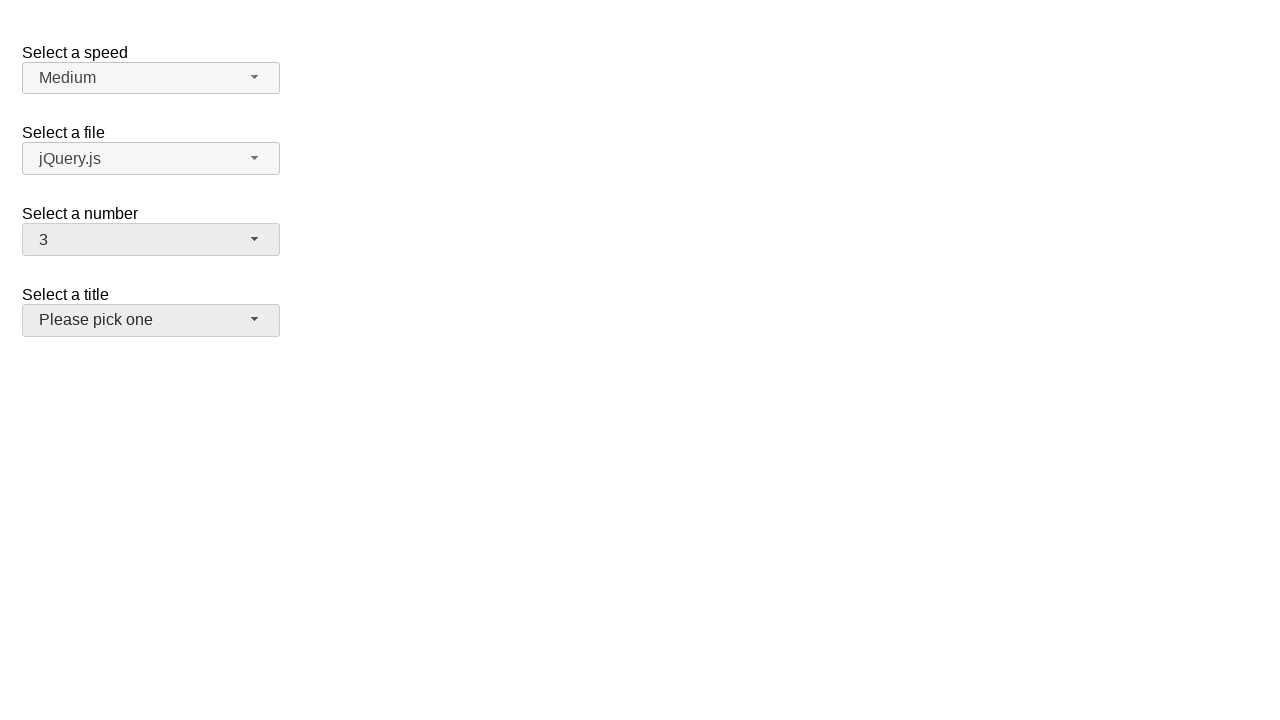